Tests clicking an alert button and dismissing the alert popup that appears

Starting URL: https://kristinek.github.io/site/examples/alerts_popups

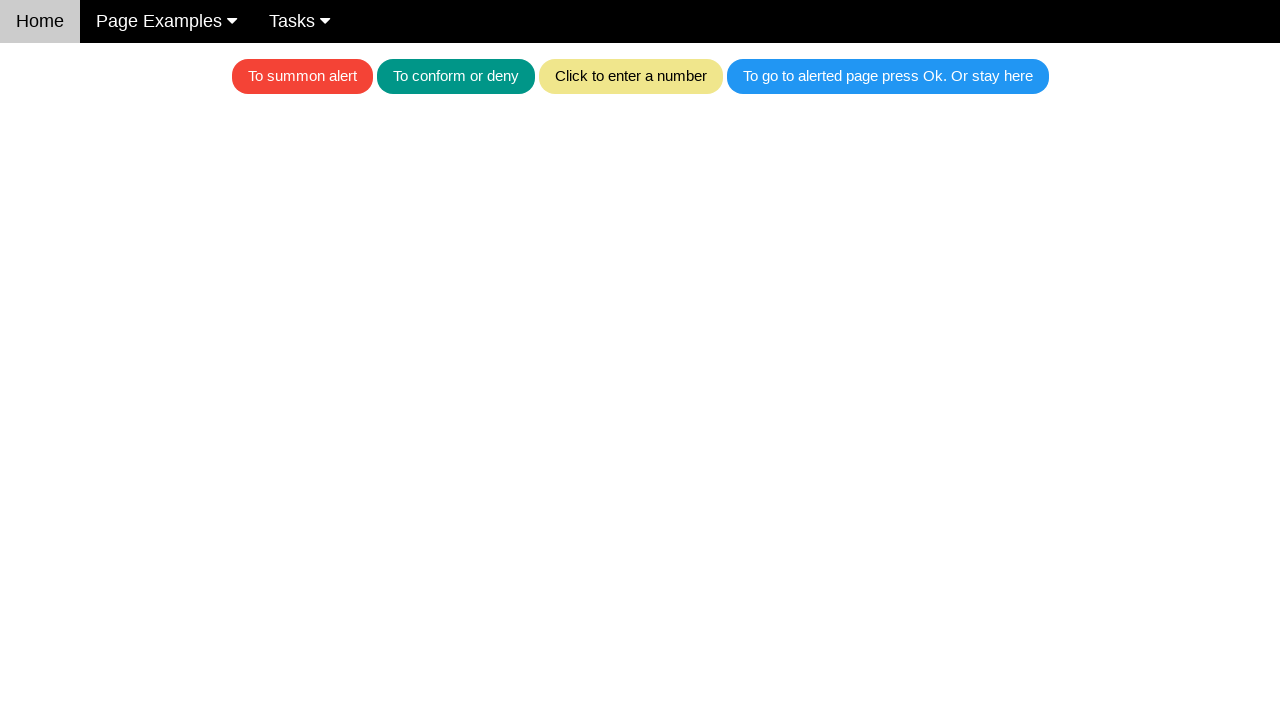

Clicked the red alert button at (302, 76) on .w3-red
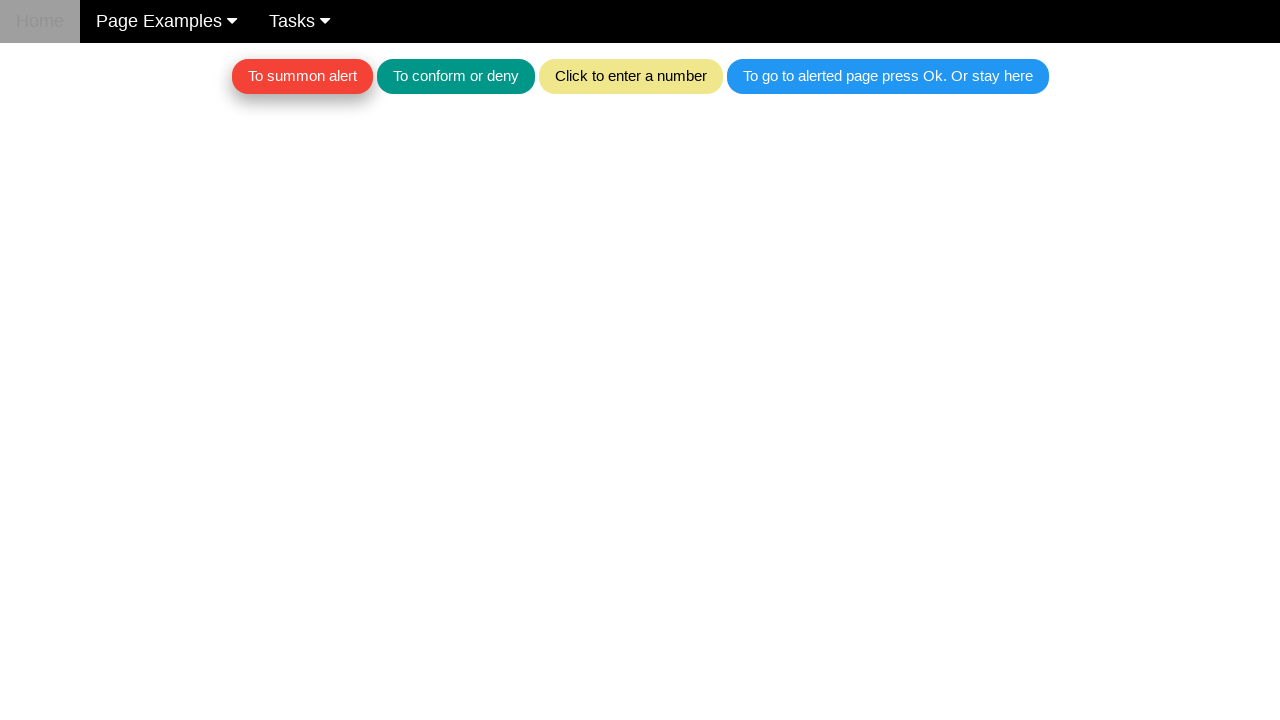

Set up dialog handler to dismiss alerts
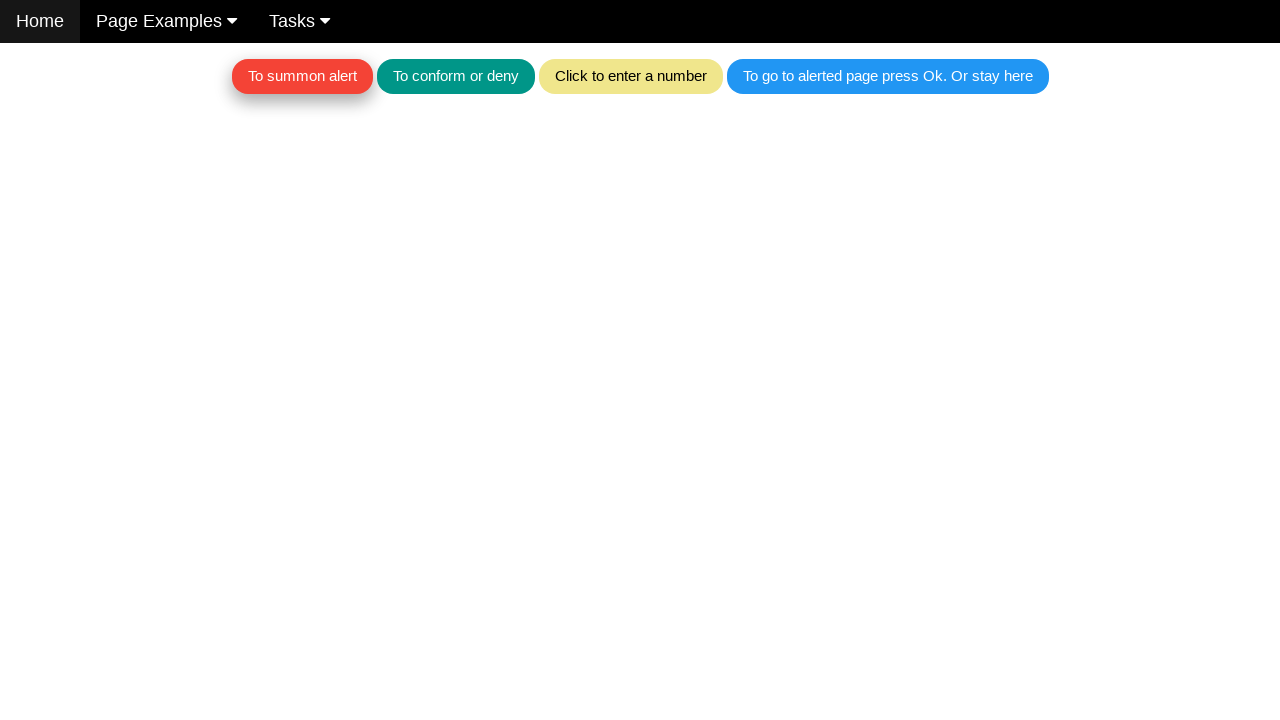

Clicked the red alert button to trigger alert popup at (302, 76) on .w3-red
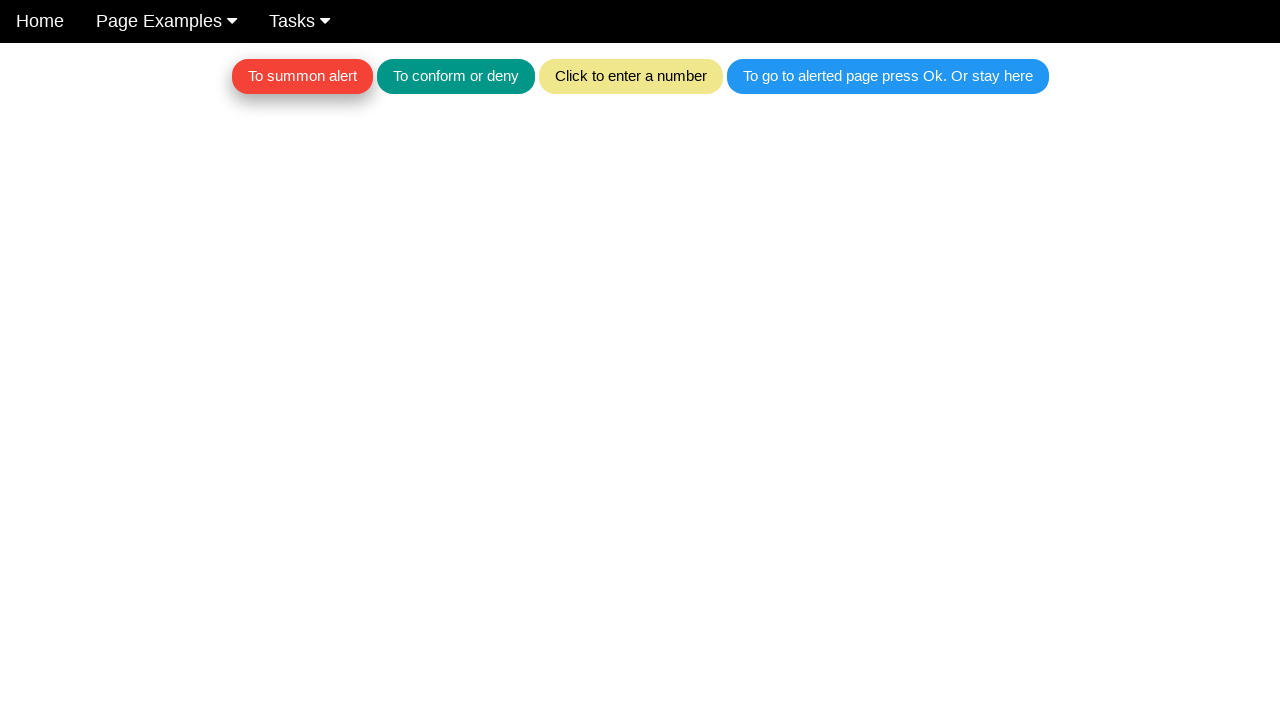

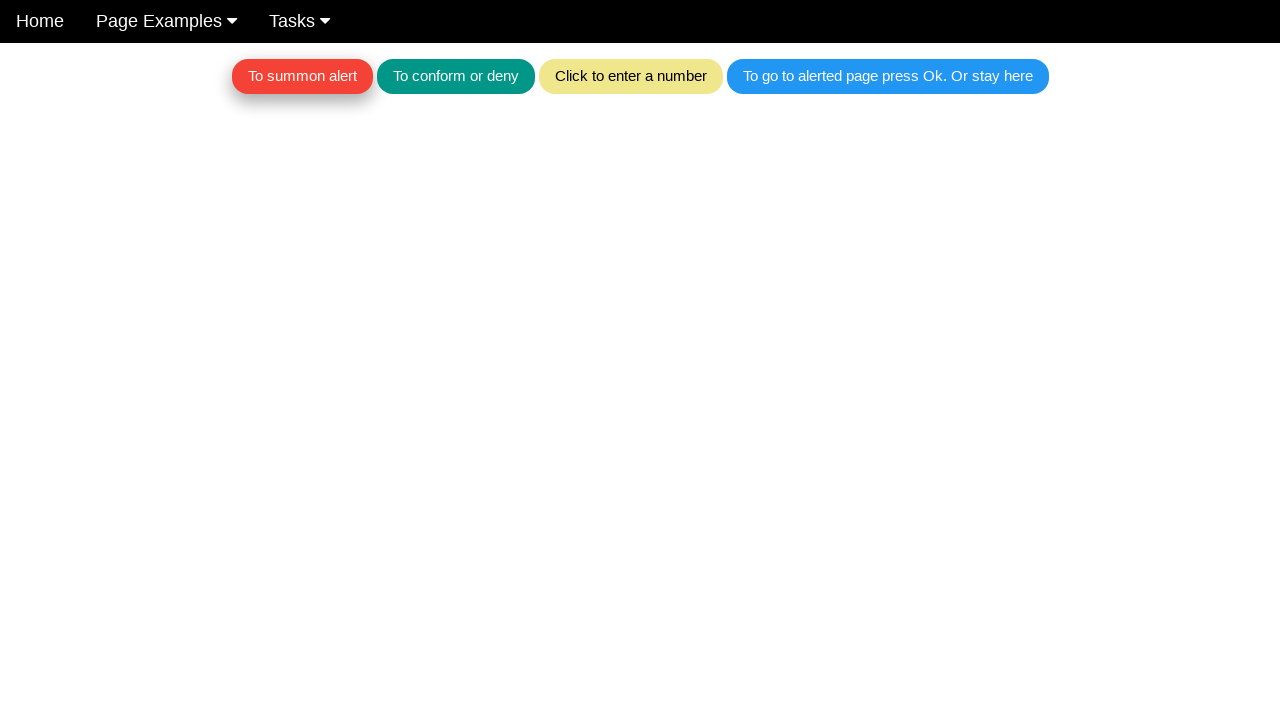